Comprehensive test of TodoMVC functionality: adding, completing, filtering, activating, and deleting tasks across all filter views

Starting URL: https://todomvc4tasj.herokuapp.com/

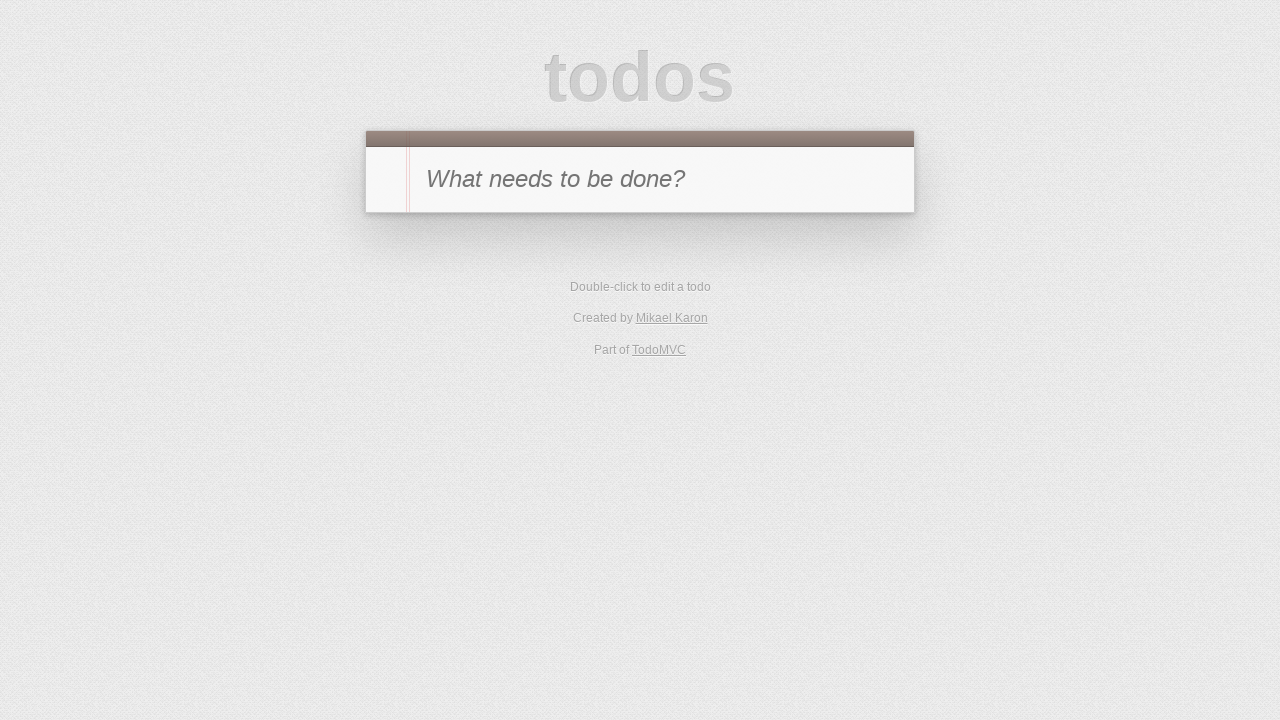

Cleared localStorage to reset todos
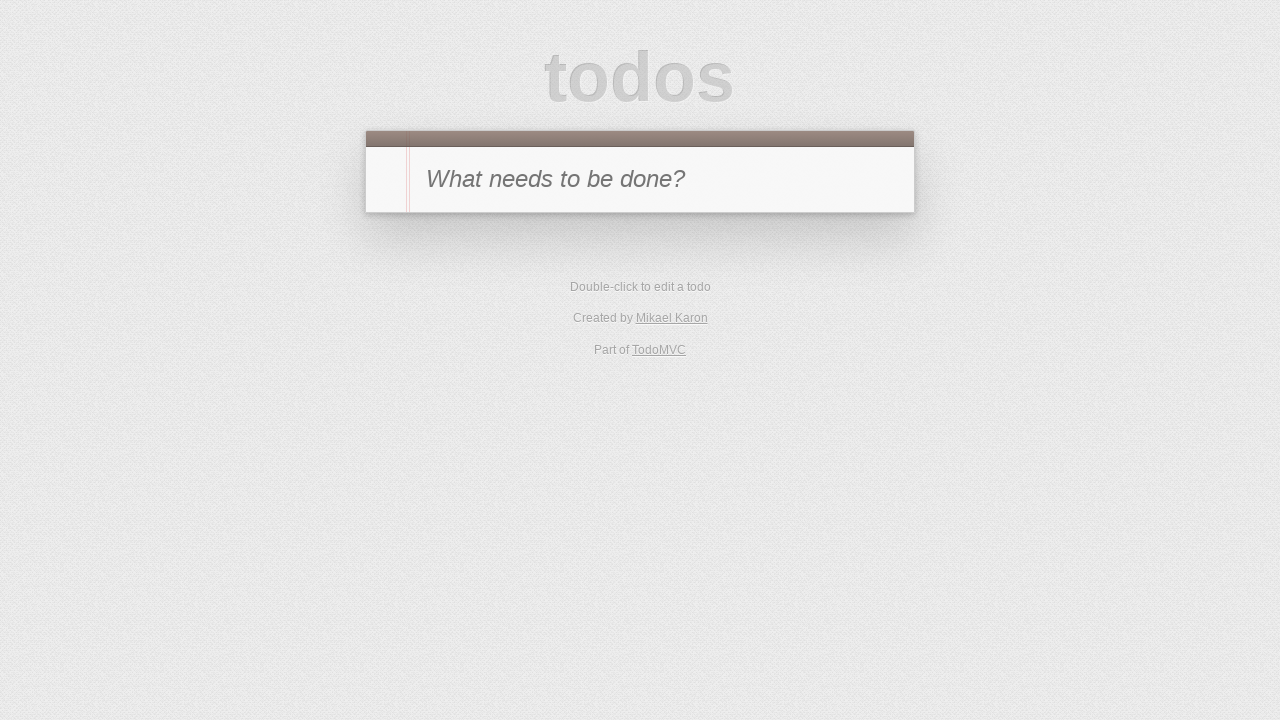

Reloaded page to apply empty state
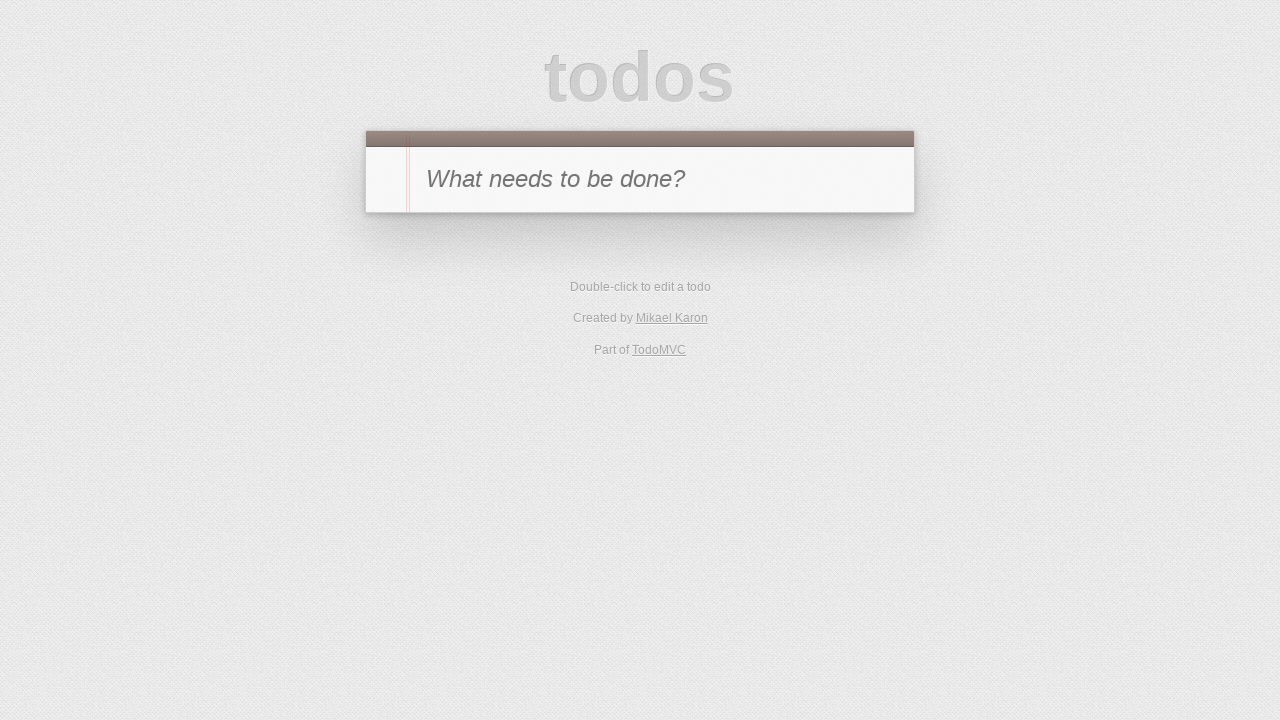

Filled new-todo input with 'a' on #new-todo
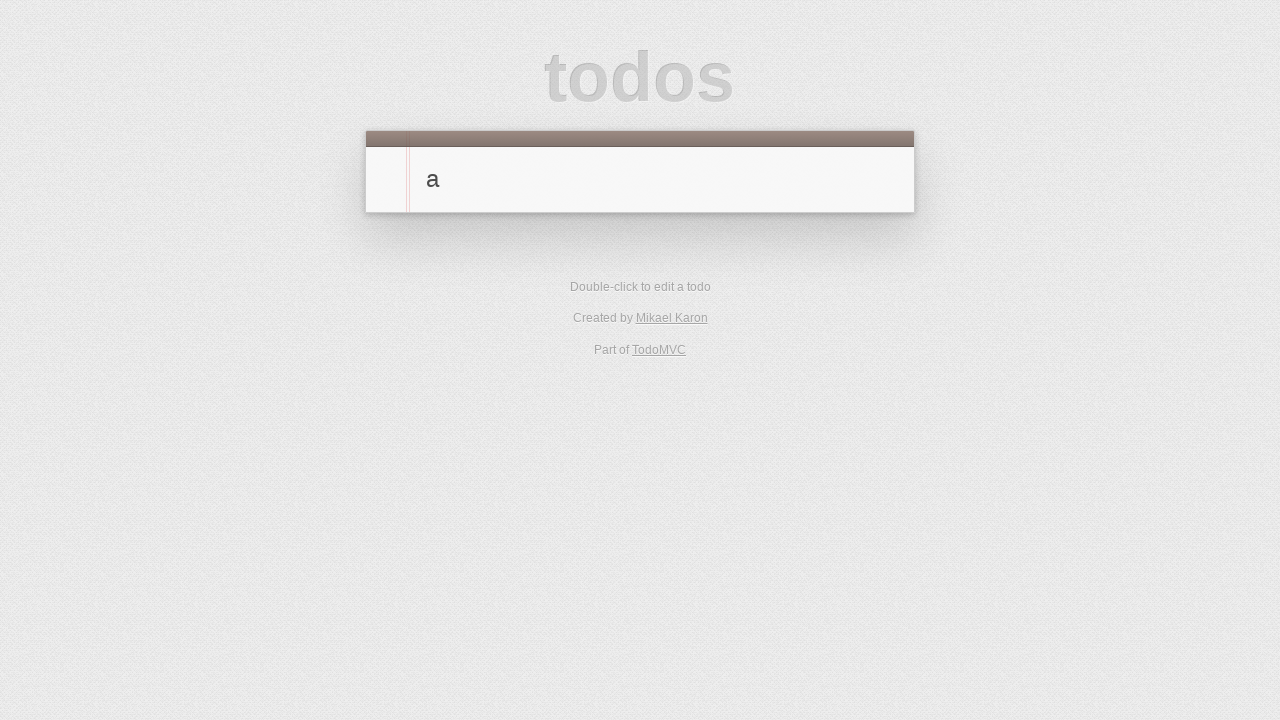

Pressed Enter to add new task on #new-todo
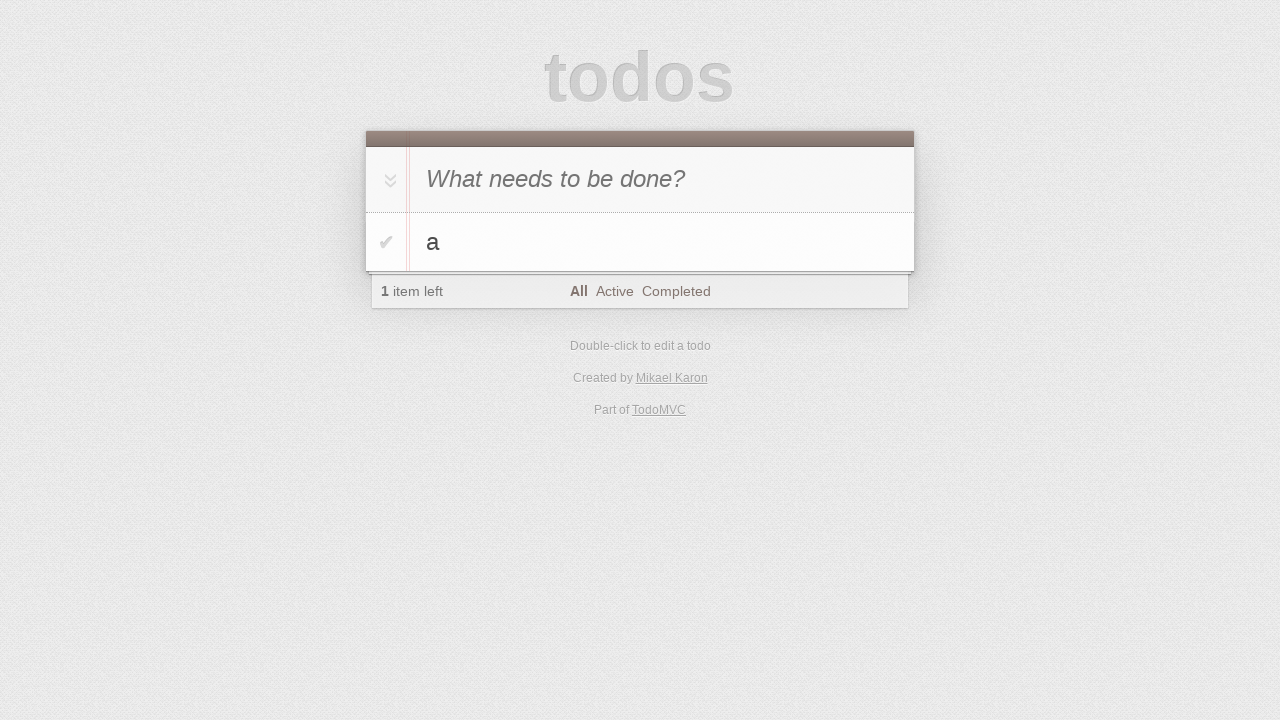

Task appeared in todo list
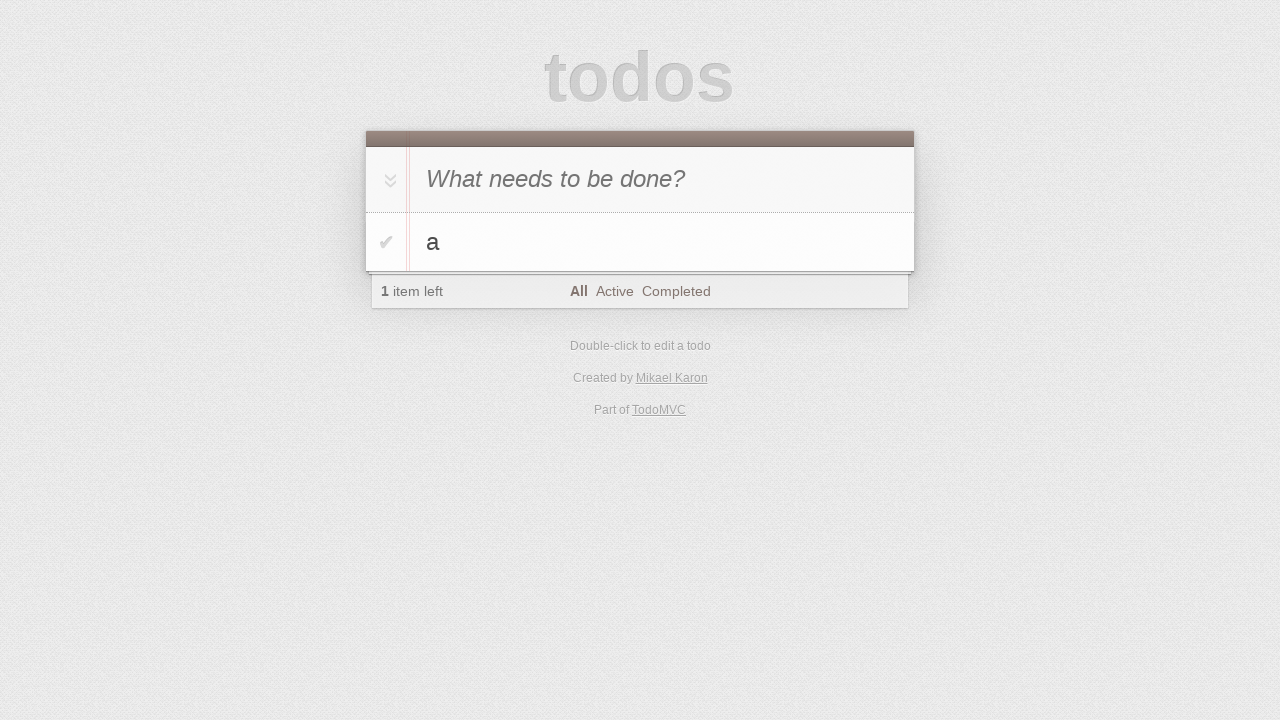

Clicked toggle-all to mark all tasks as complete at (388, 180) on #toggle-all
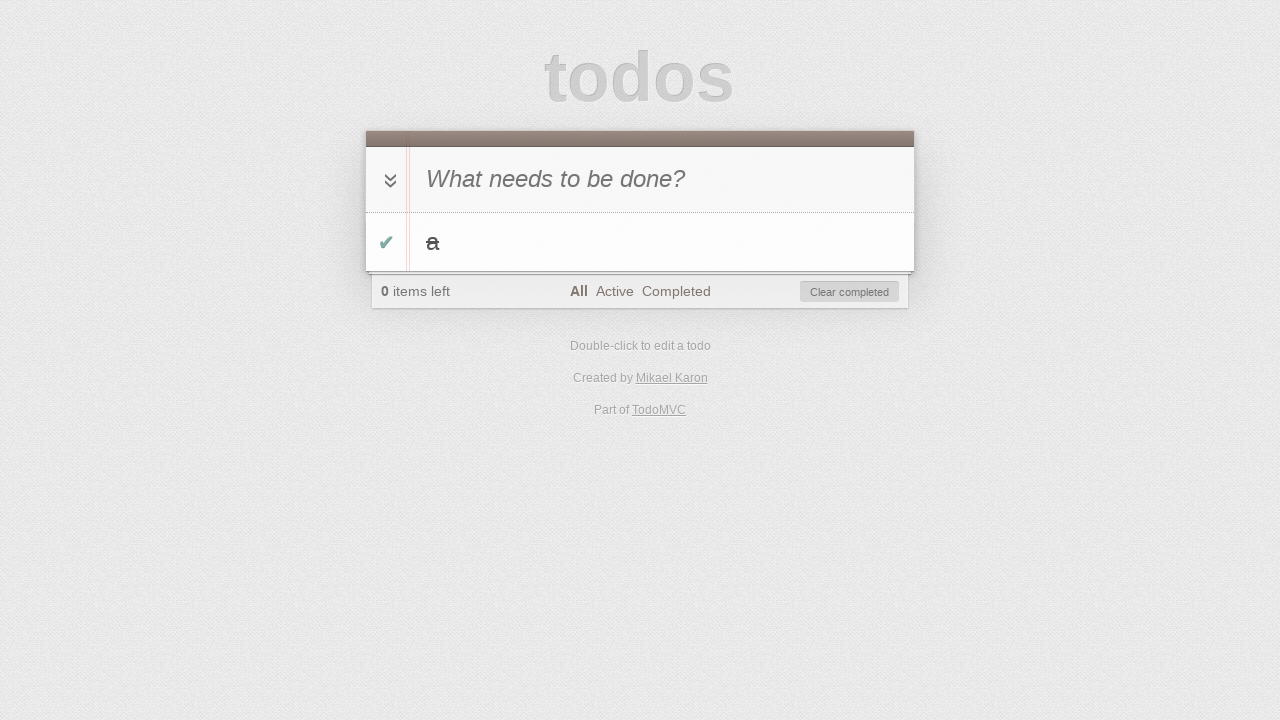

Filtered to Active view (should be empty) at (614, 291) on [href='#/active']
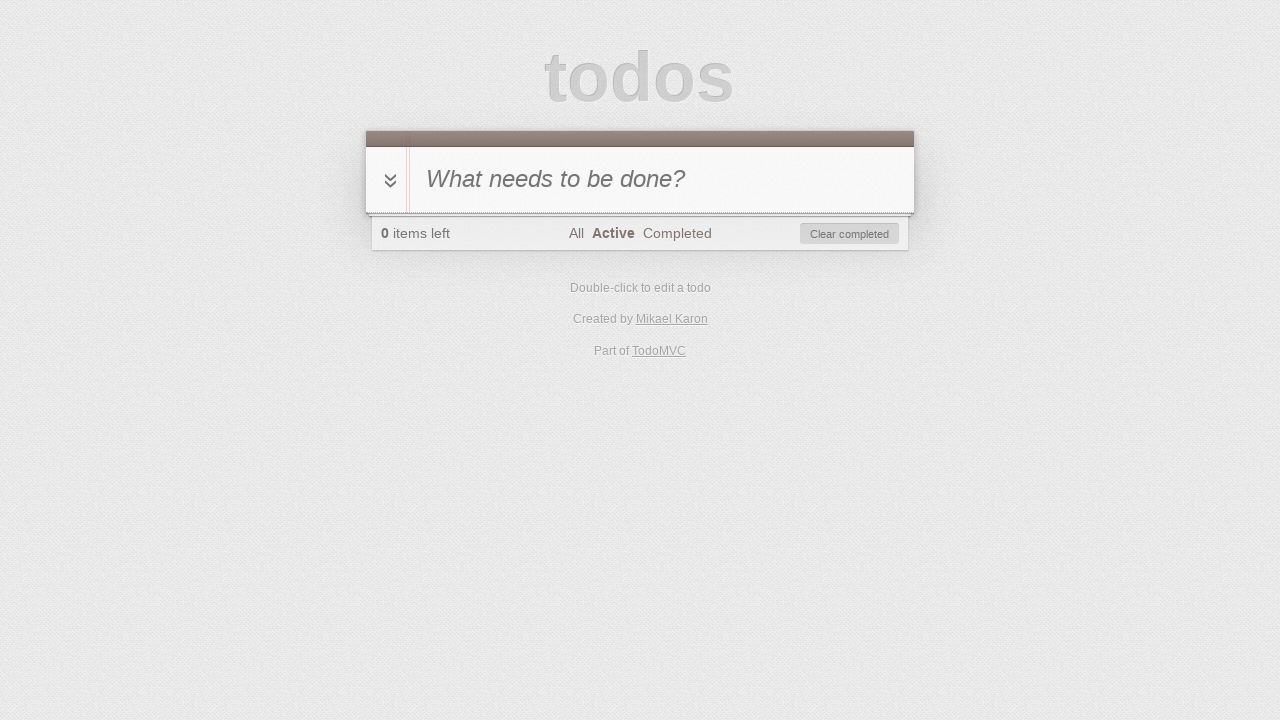

Filtered to Completed view (task should be visible) at (677, 233) on [href='#/completed']
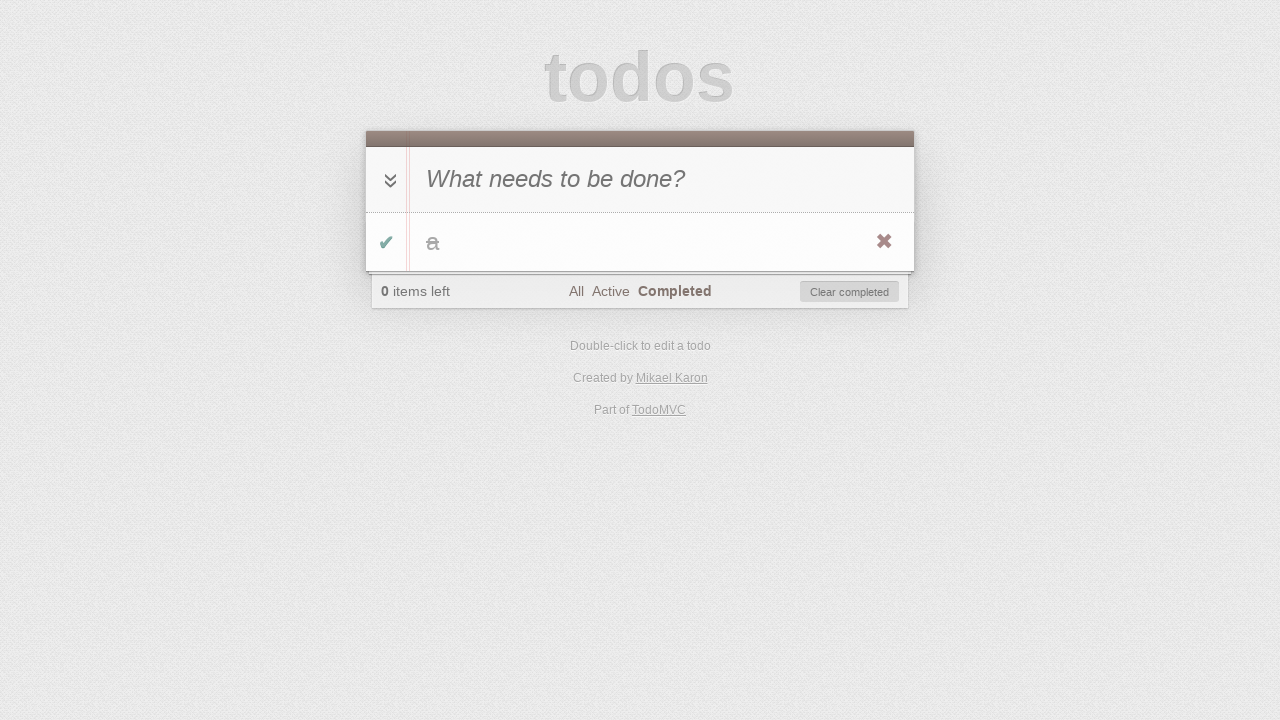

Toggled completed task back to active at (386, 242) on #todo-list li:has-text('a') .toggle
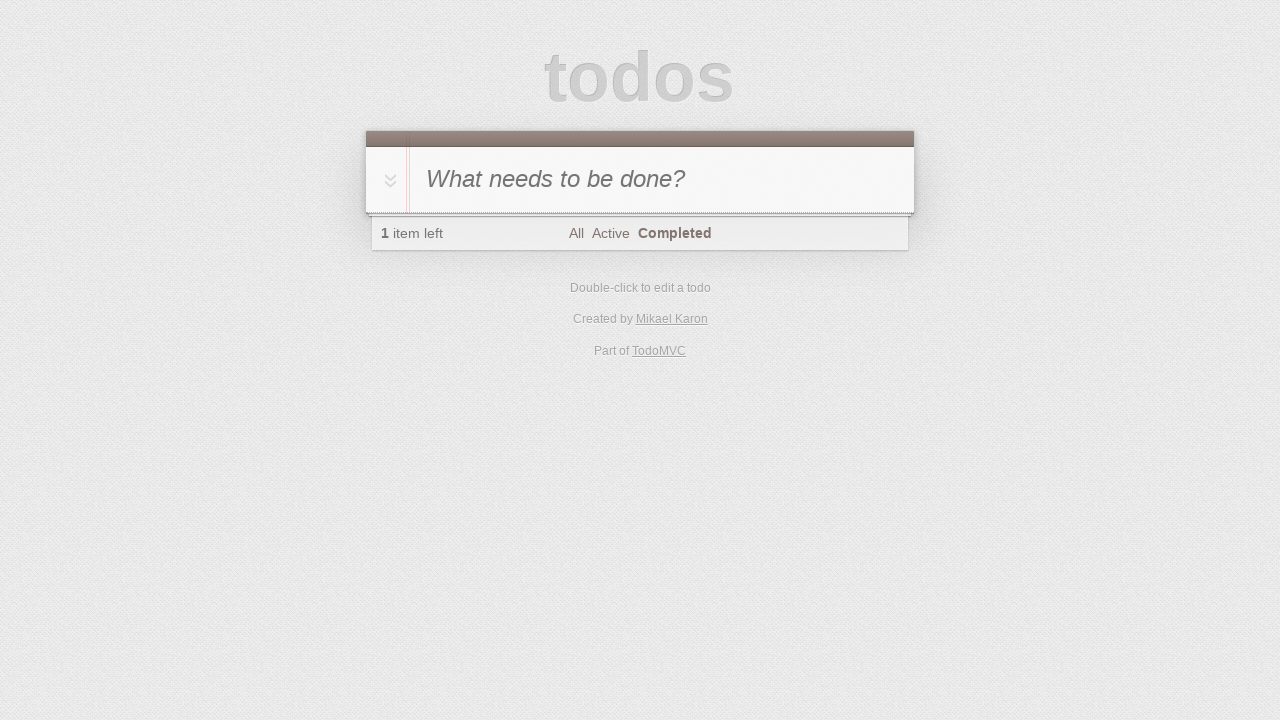

Filtered to All view at (576, 233) on [href='#/']
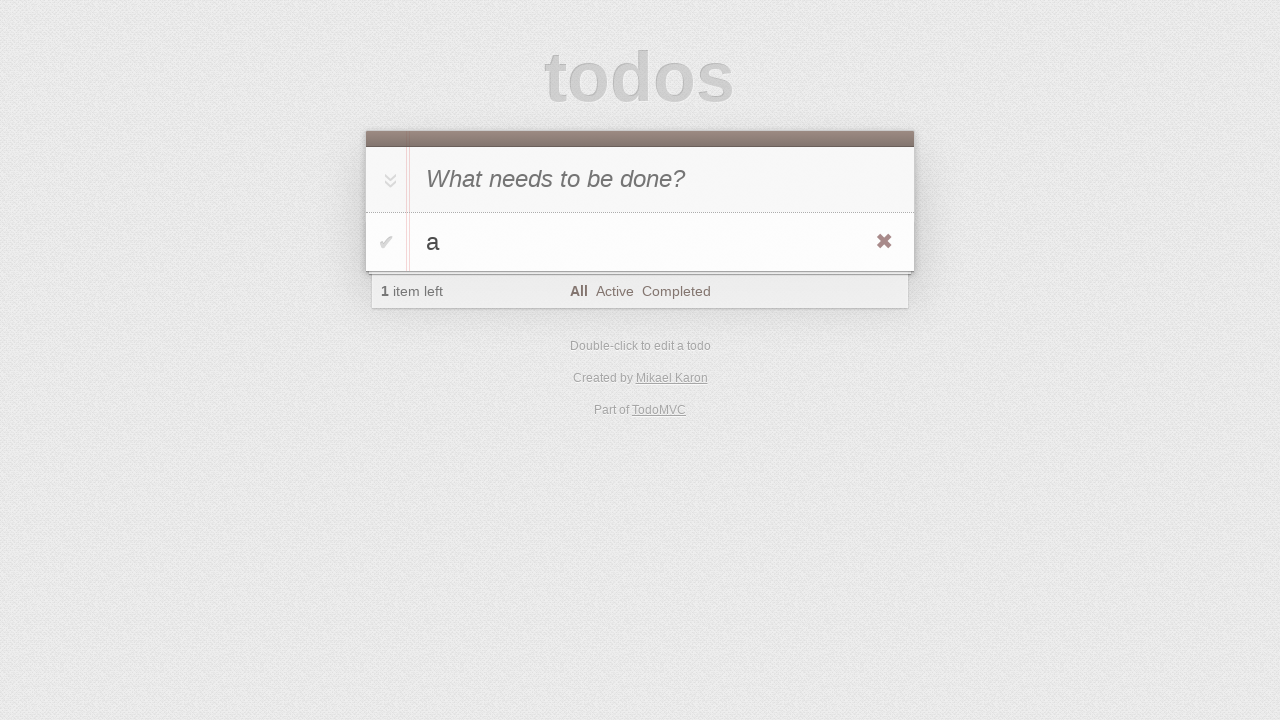

Filtered to Completed view (should be empty) at (676, 291) on [href='#/completed']
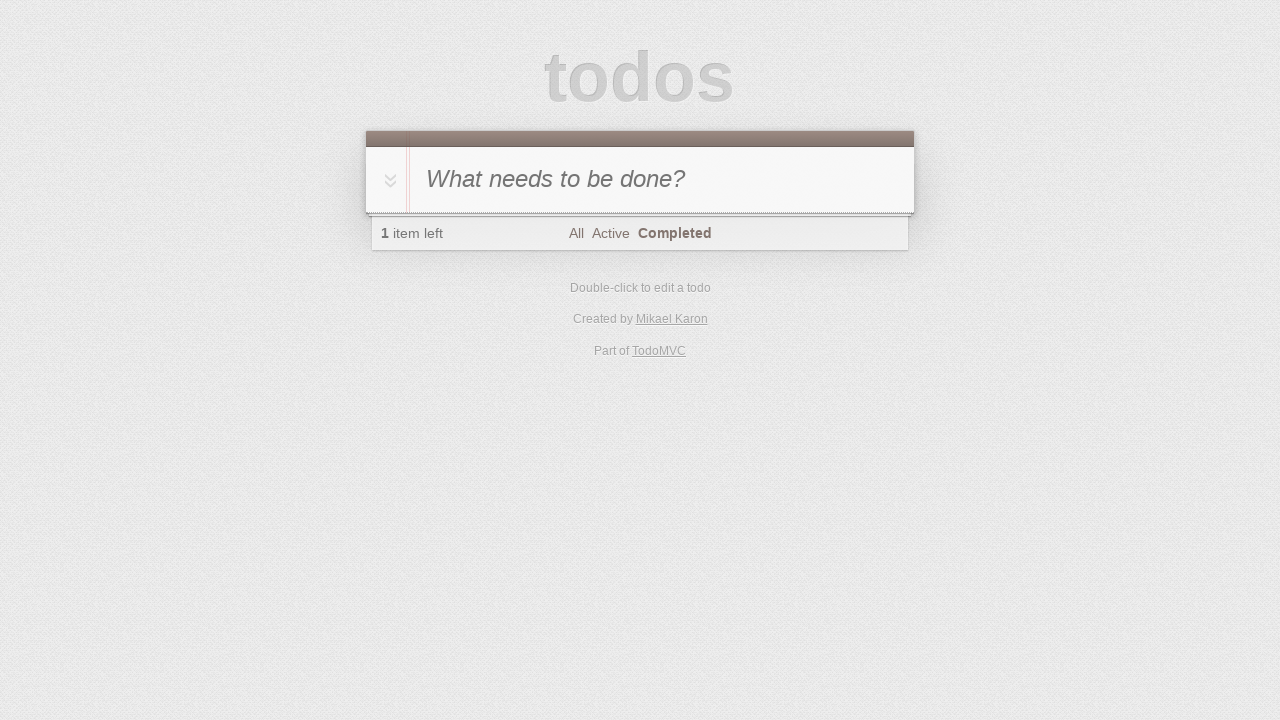

Filtered to Active view (task should be visible) at (610, 233) on [href='#/active']
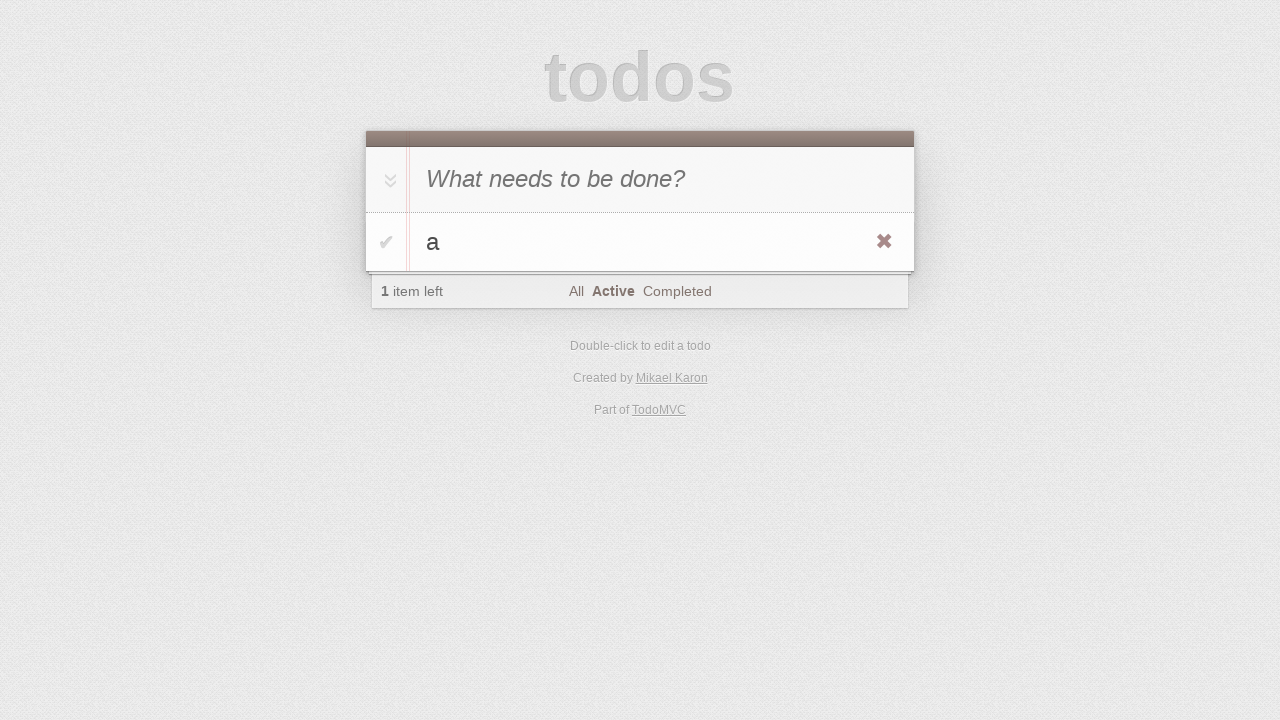

Filtered to All view at (576, 291) on [href='#/']
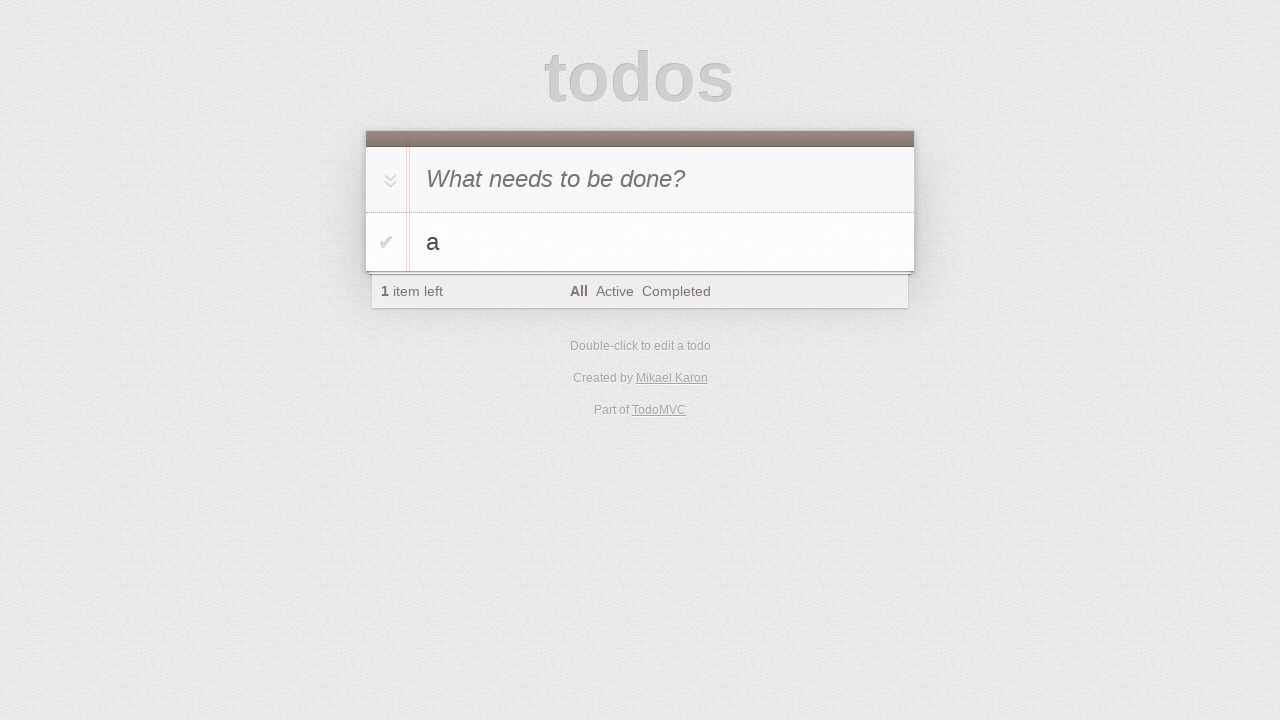

Hovered over task to reveal delete button at (640, 242) on #todo-list li:has-text('a')
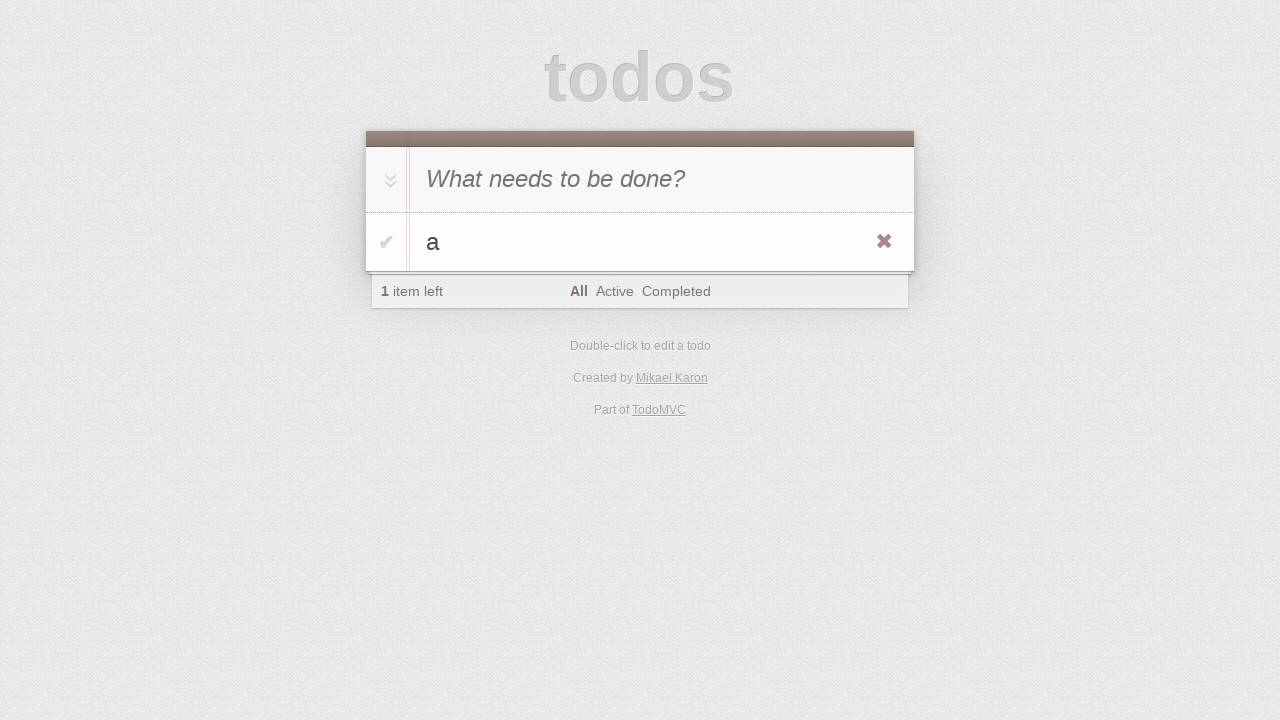

Clicked delete button to remove task at (884, 242) on #todo-list li:has-text('a') .destroy
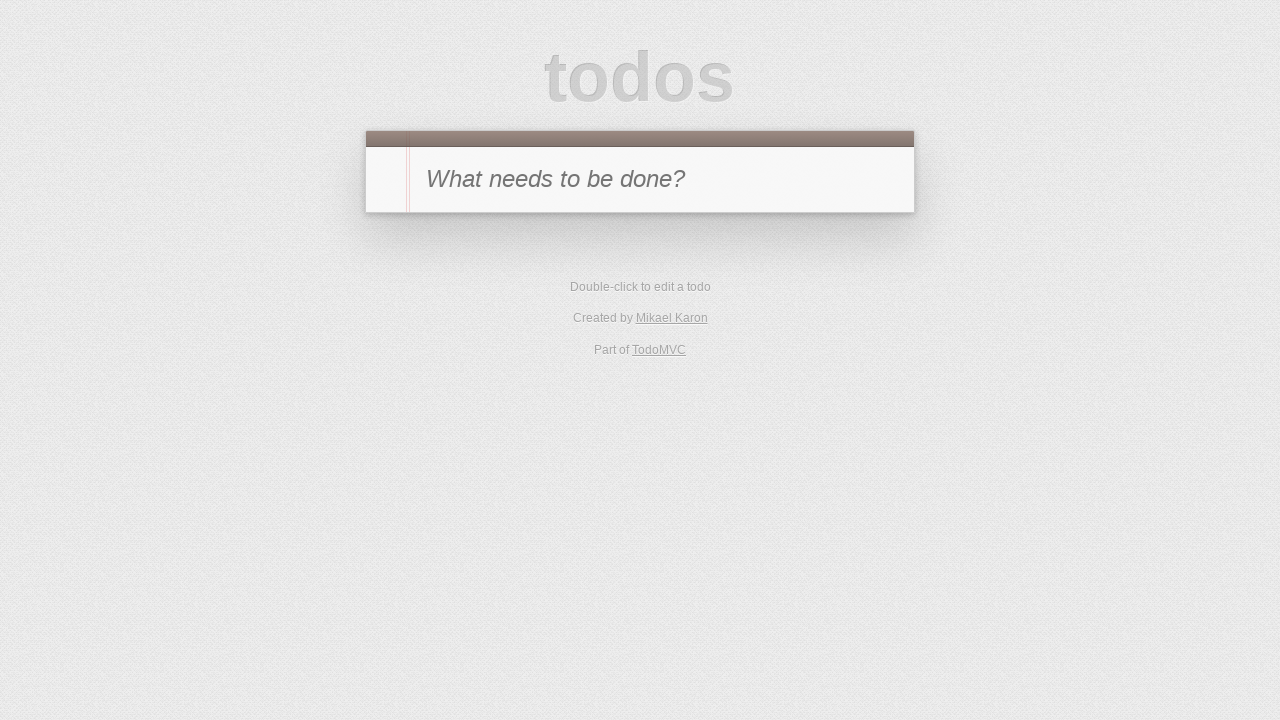

Waited for UI to update after deletion
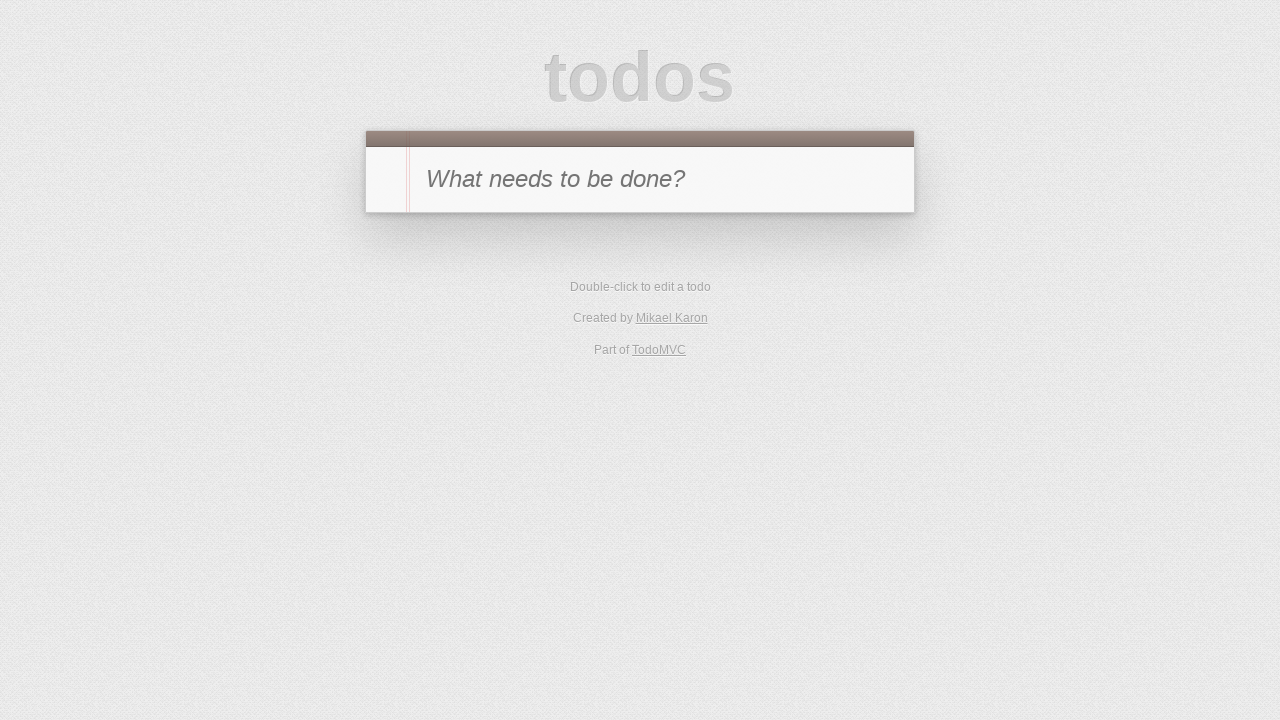

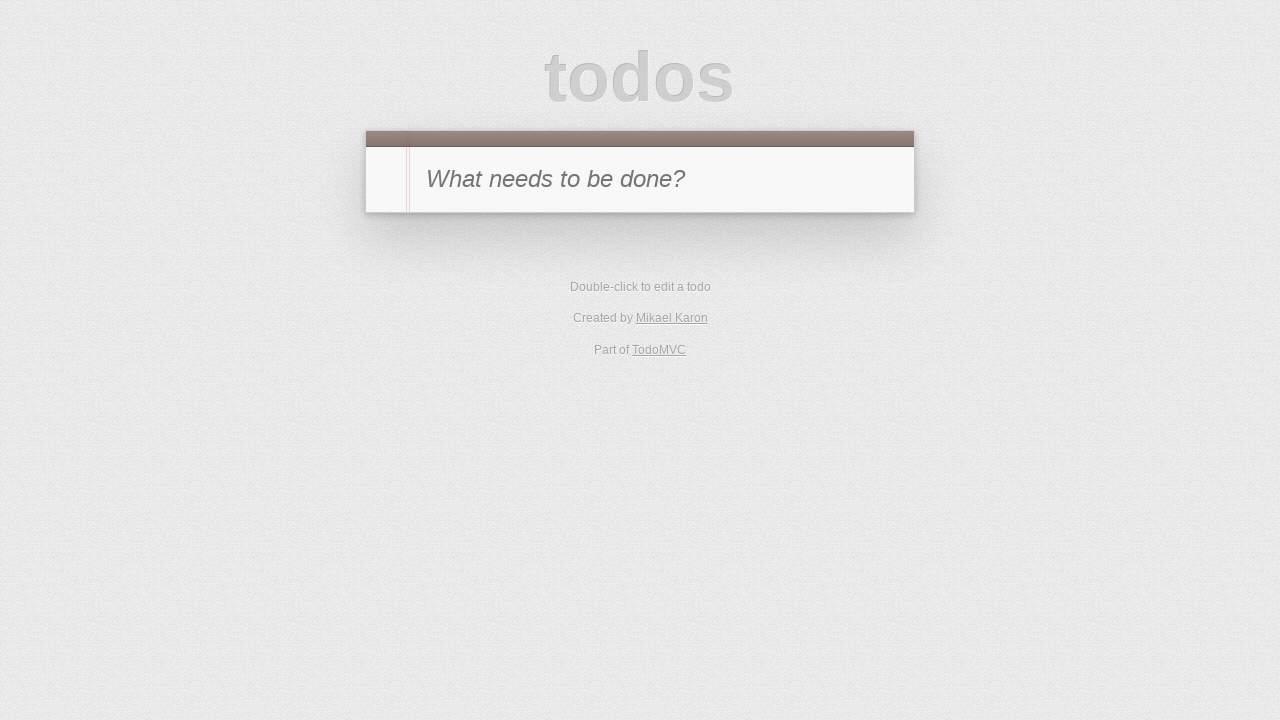